Tests drag and drop functionality by dragging an element from source to target on jQuery UI demo page

Starting URL: https://jqueryui.com/droppable/

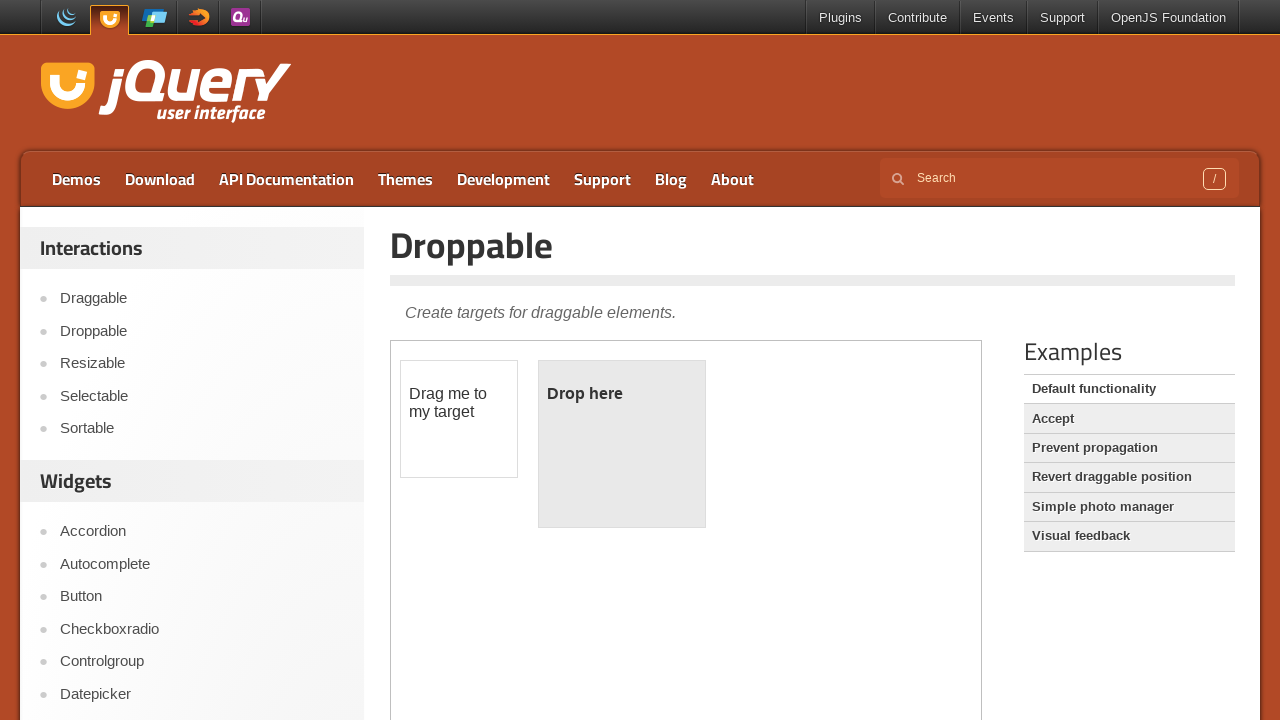

Located iframe containing drag and drop demo
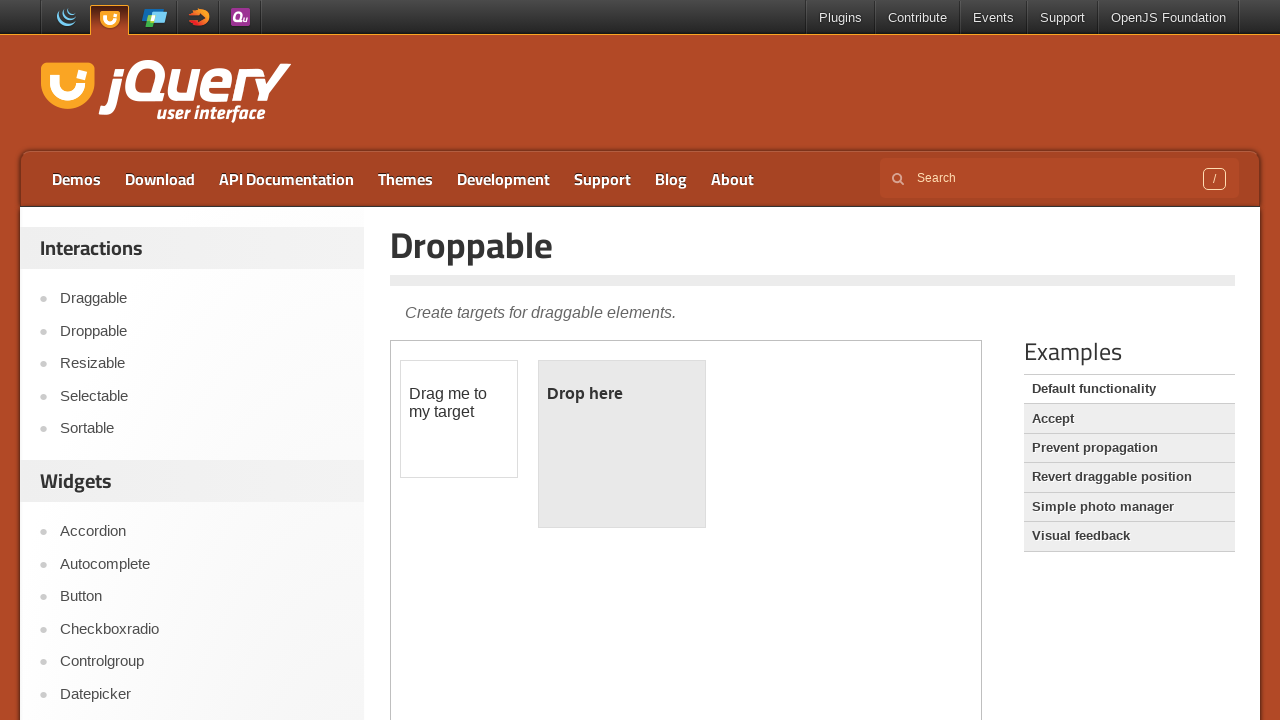

Located draggable source element
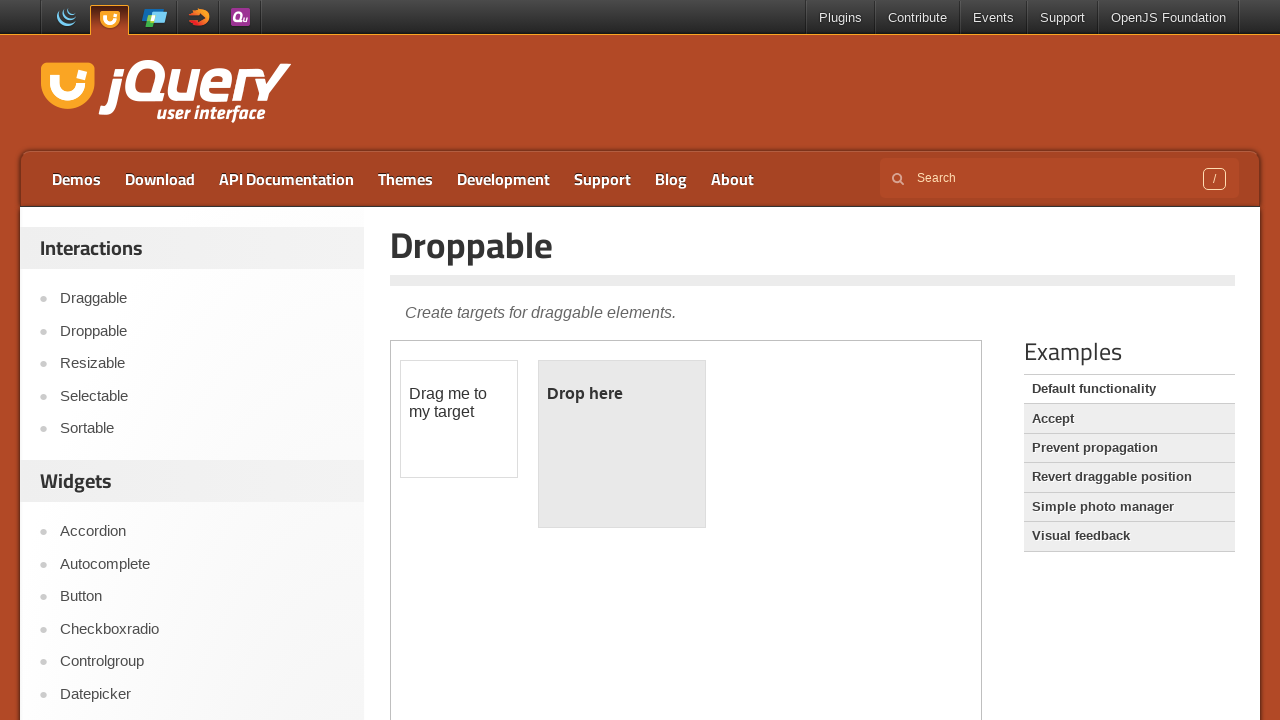

Located droppable target element
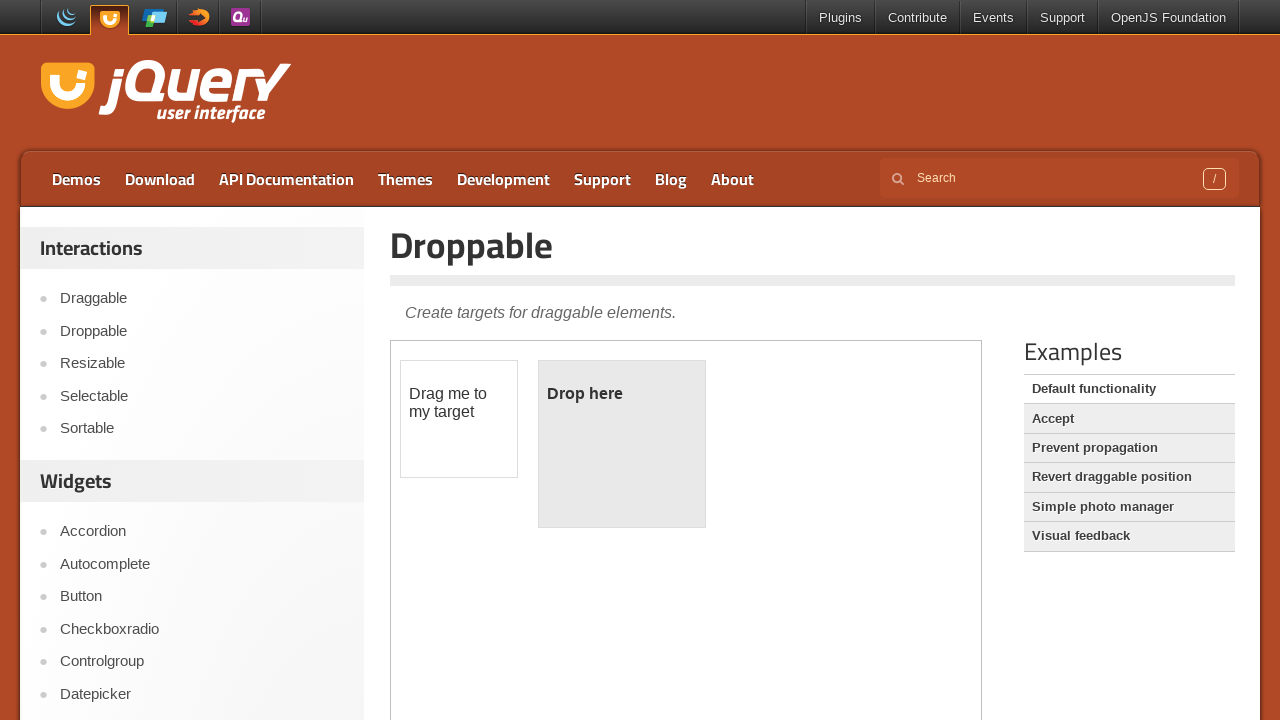

Dragged element from source to target at (622, 444)
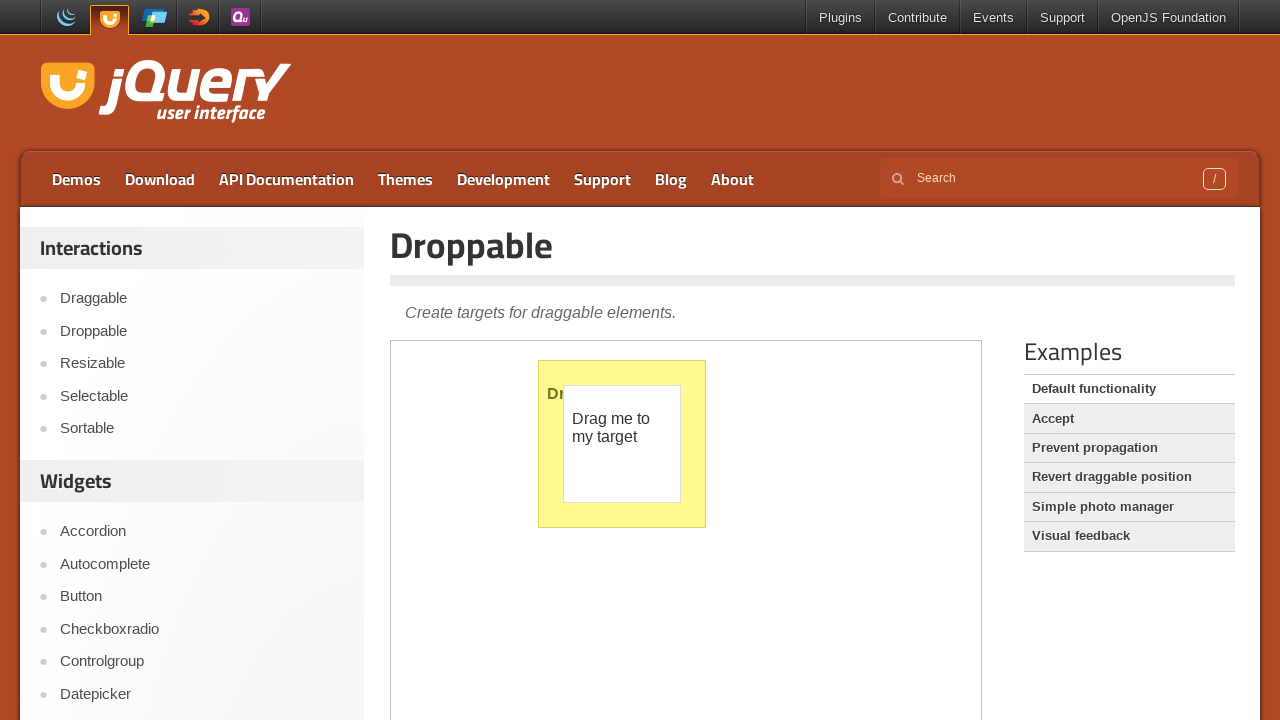

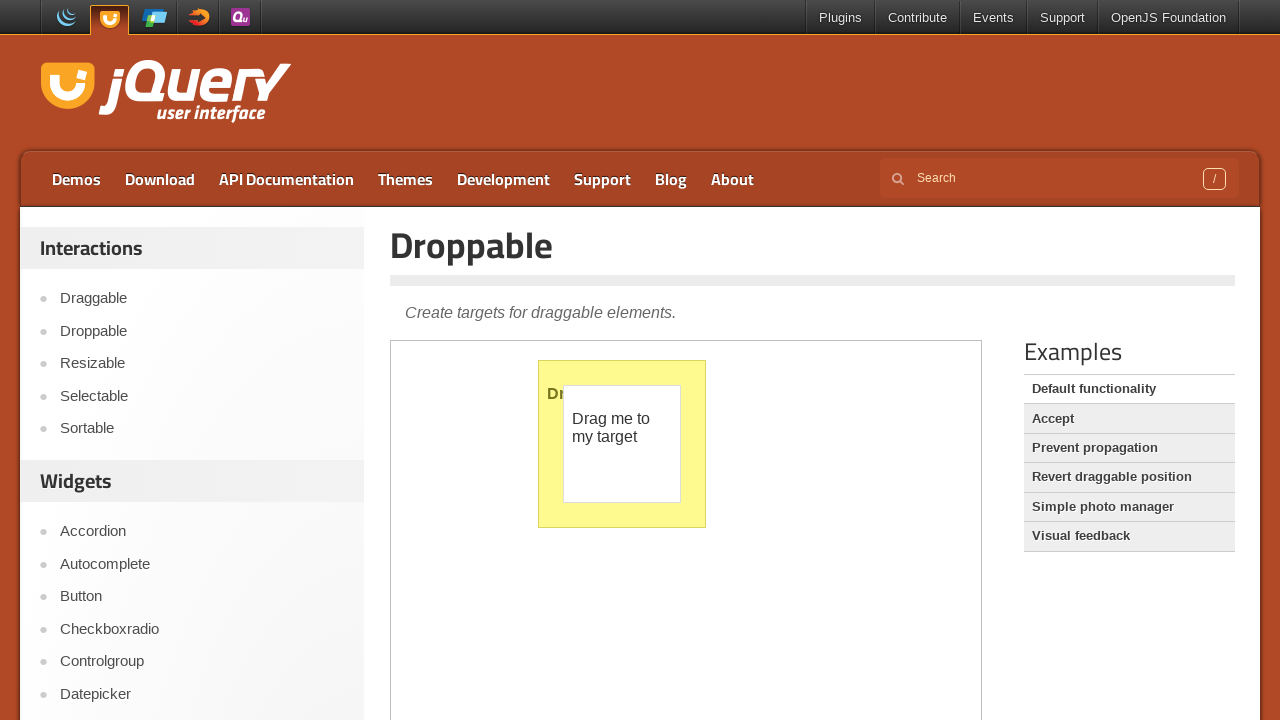